Tests search with AND operator by searching for 'COVID and SYMPTOMS'

Starting URL: https://icite.od.nih.gov/covid19/search/

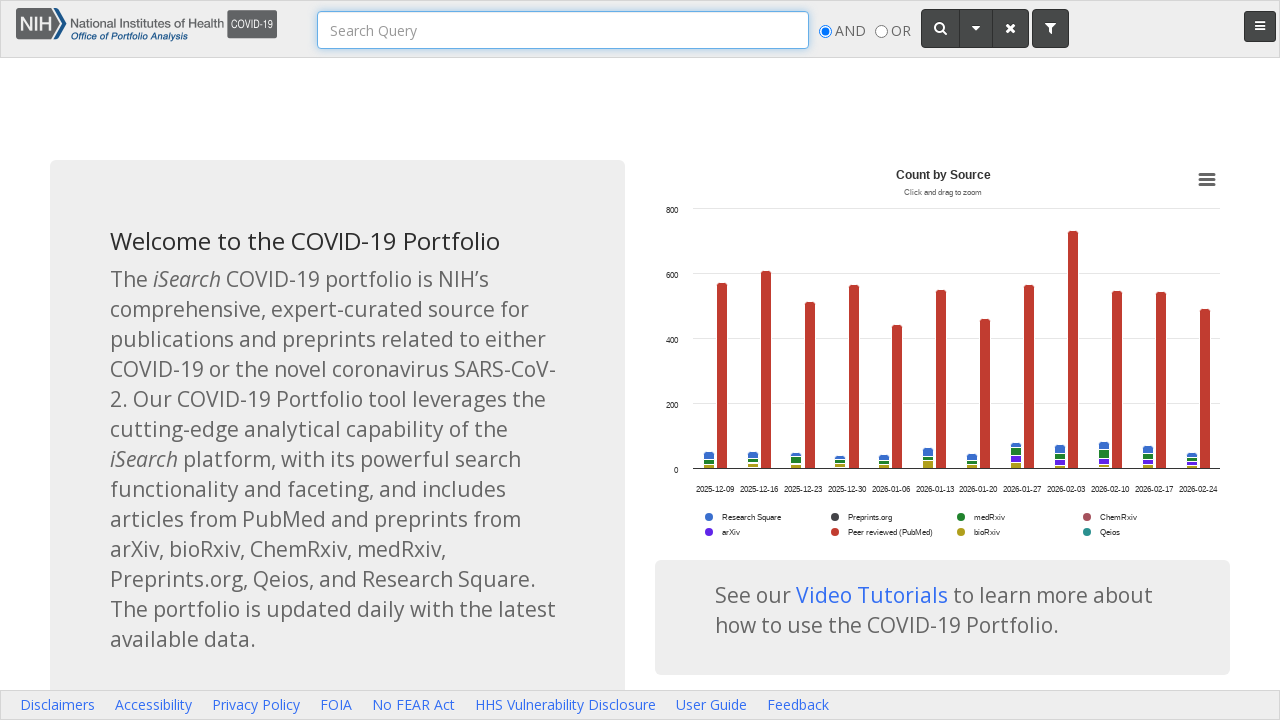

Search box became visible
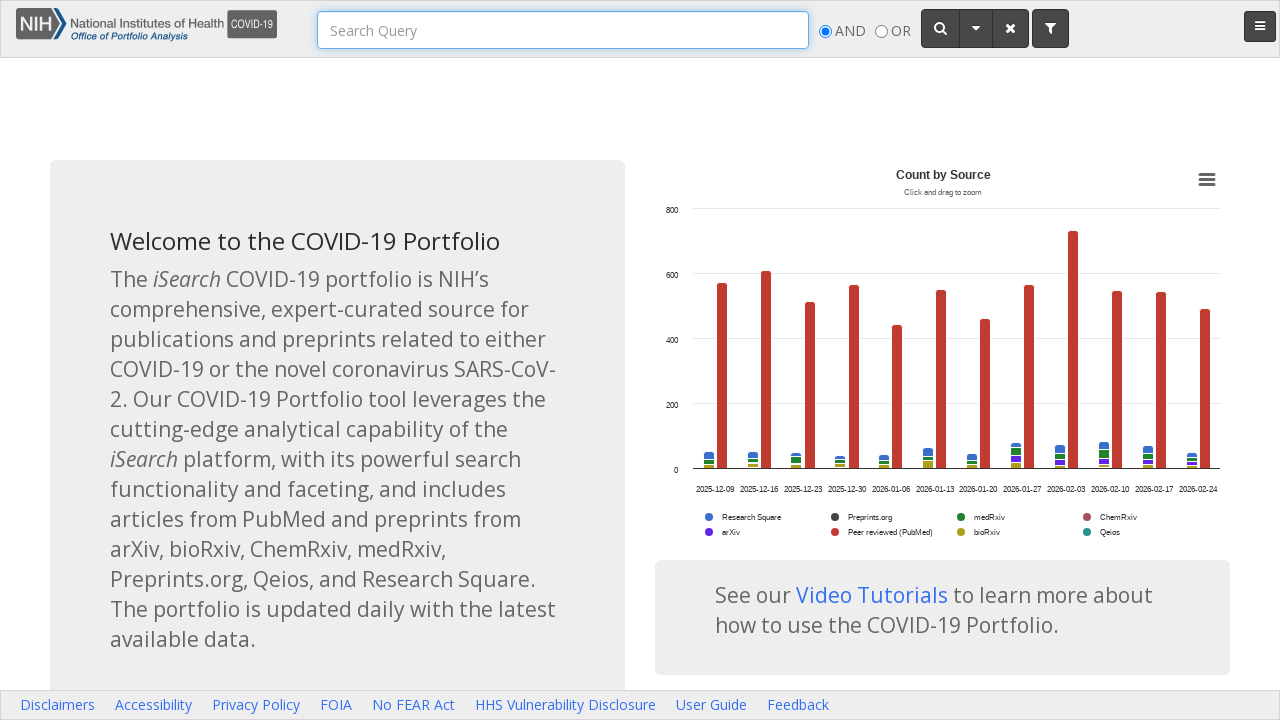

Clicked on search box at (563, 30) on #searchBox
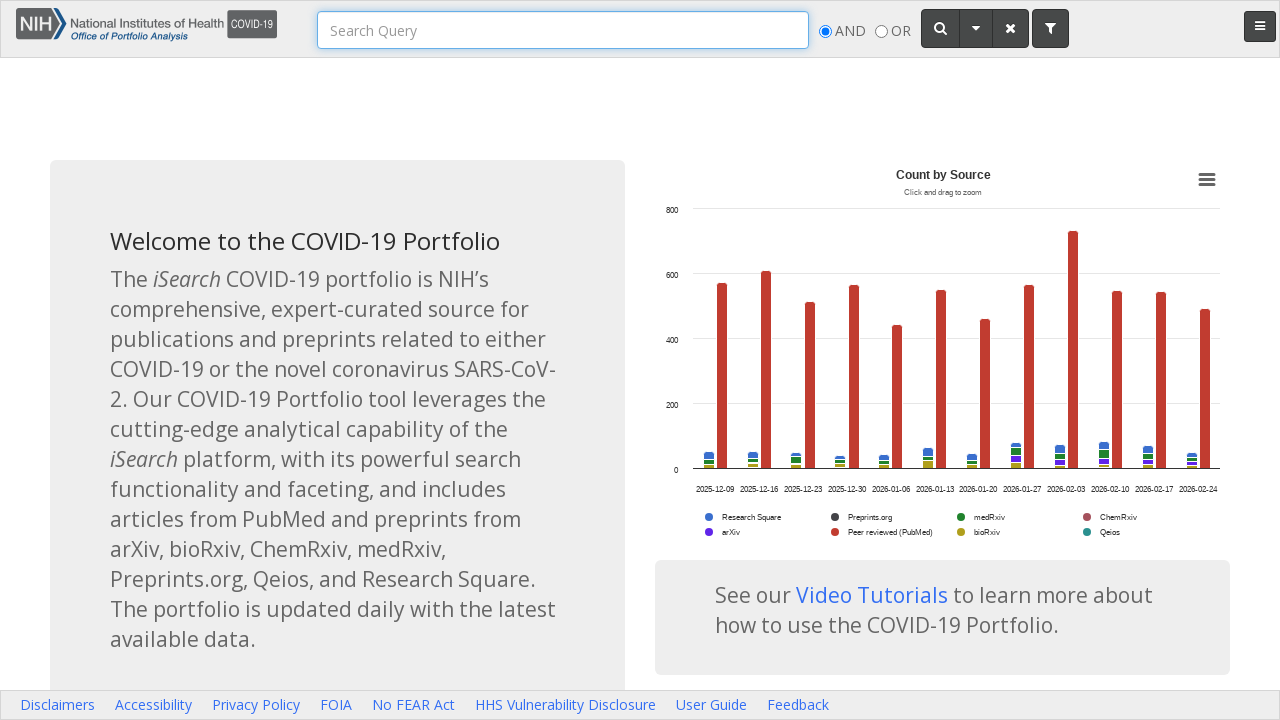

Filled search box with 'COVID and SYMPTOMS' to test AND operator on #searchBox
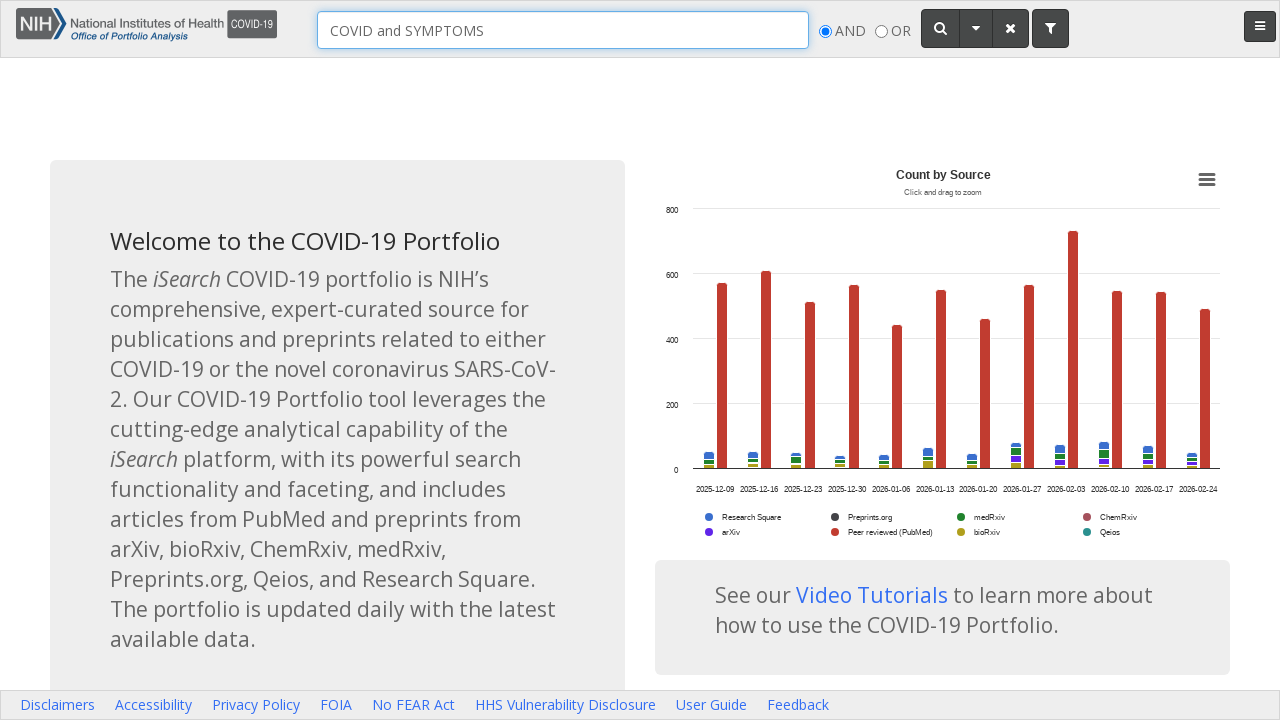

Clicked search button to execute AND search at (940, 28) on #searchButton
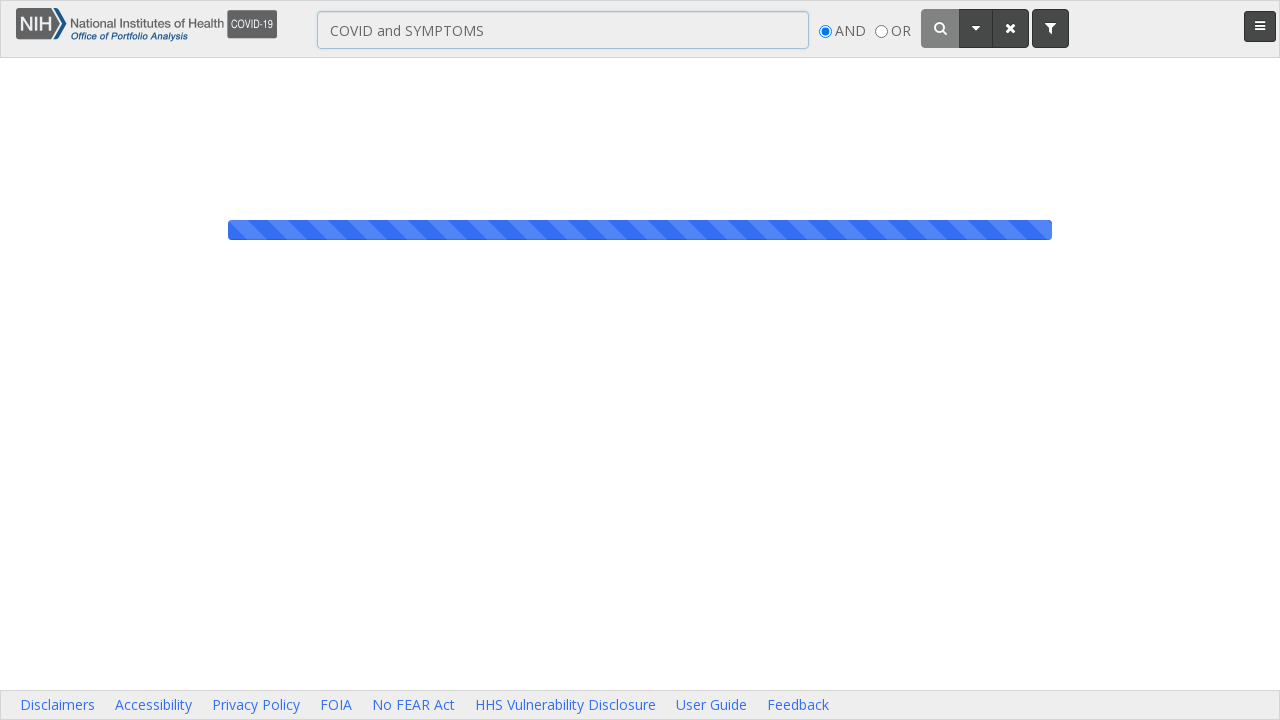

Waited for search results to load
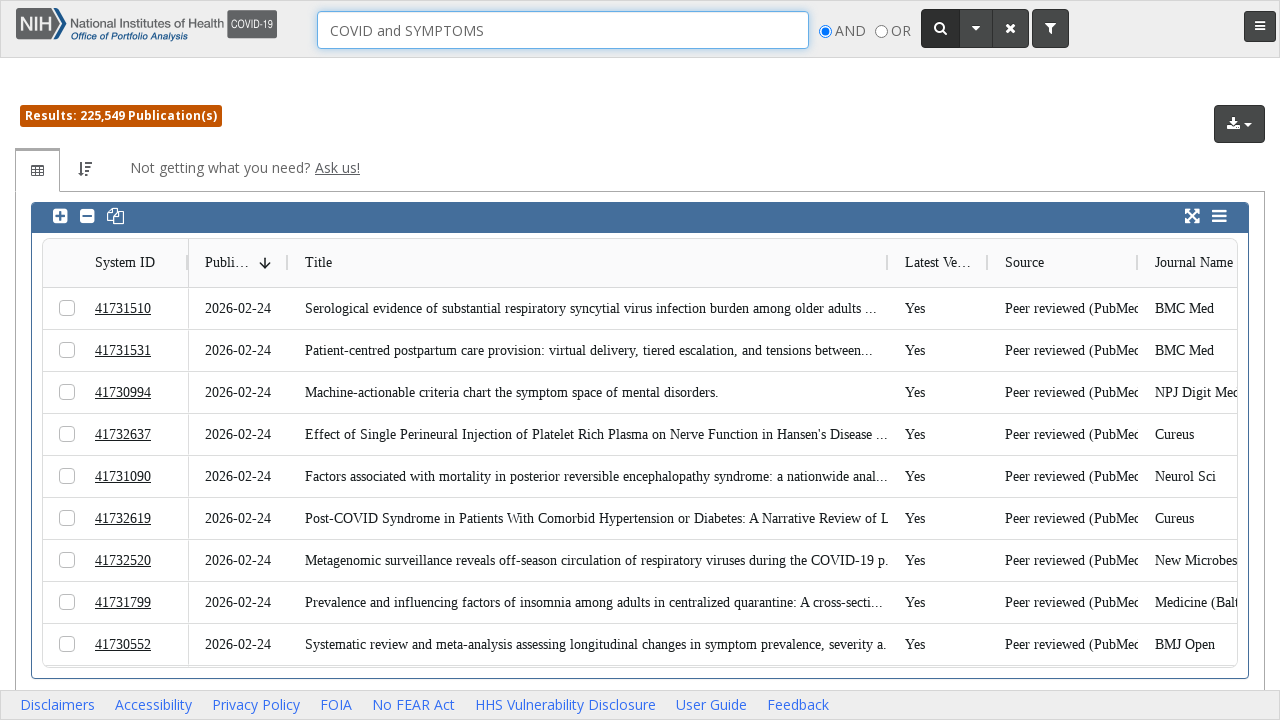

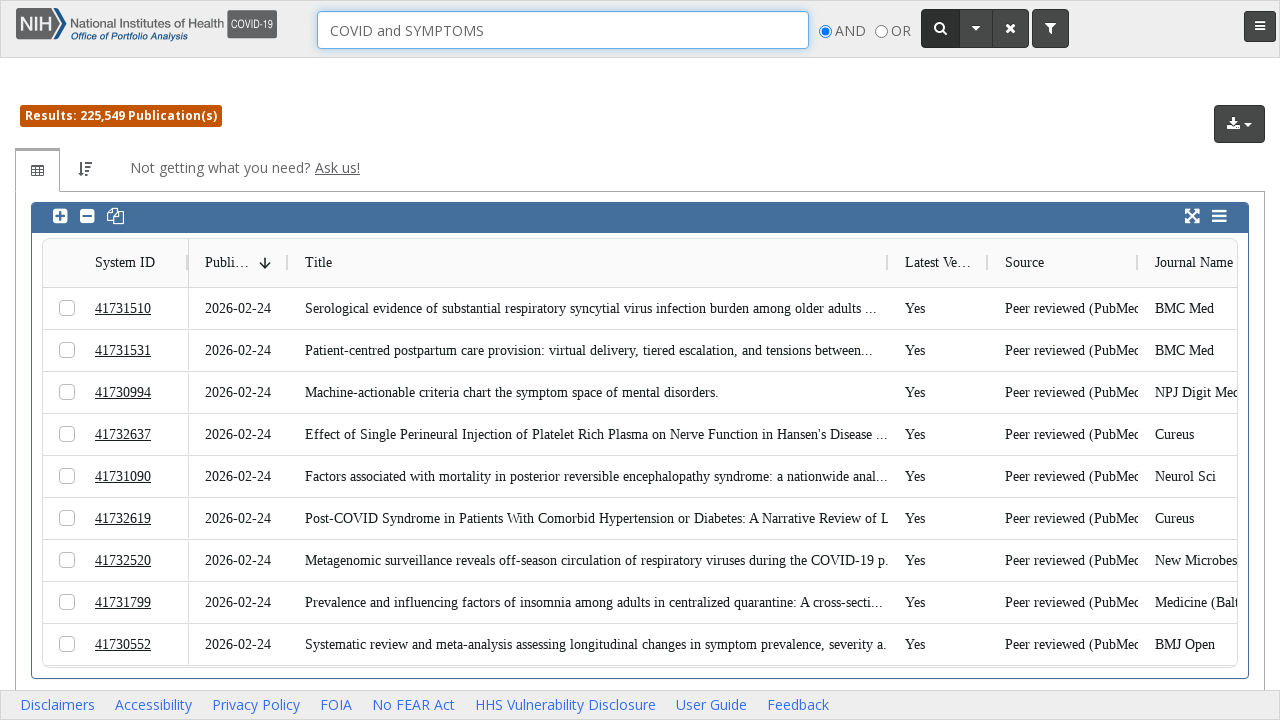